Tests drag and drop functionality by dragging an element from source to destination on a jQuery UI demo page

Starting URL: https://jqueryui.com/resources/demos/droppable/default.html

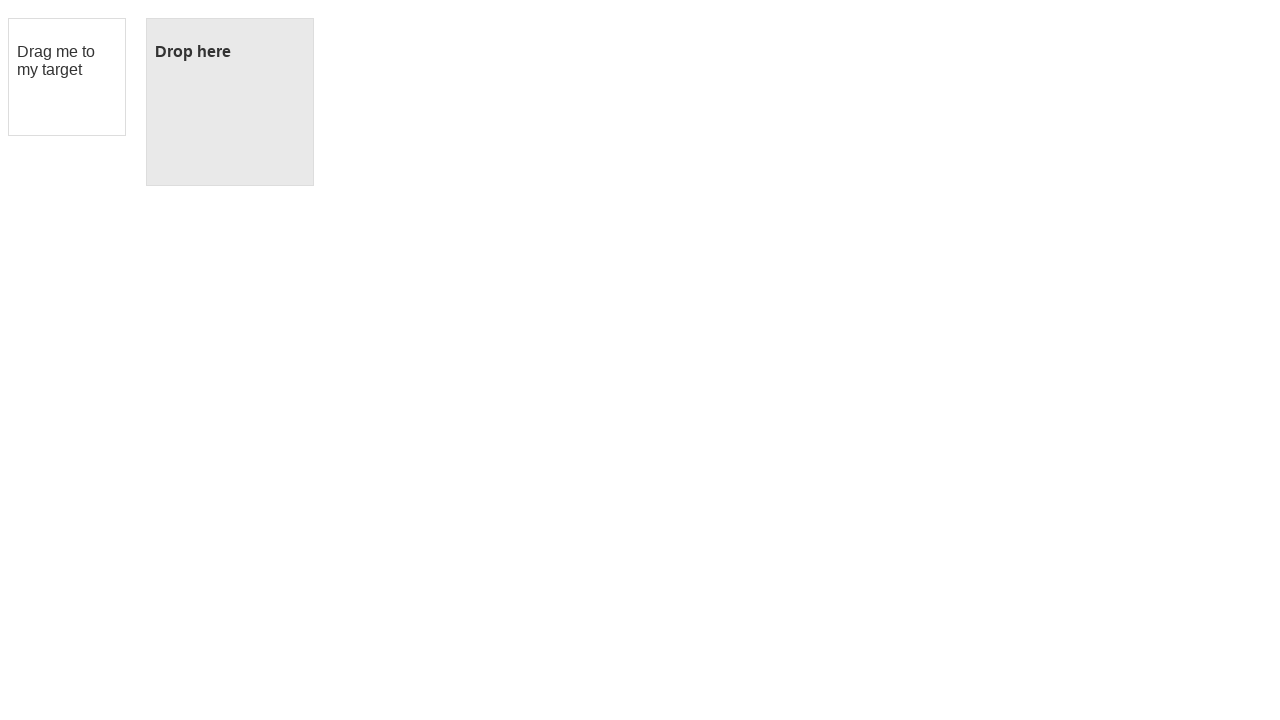

Located draggable element with id 'draggable'
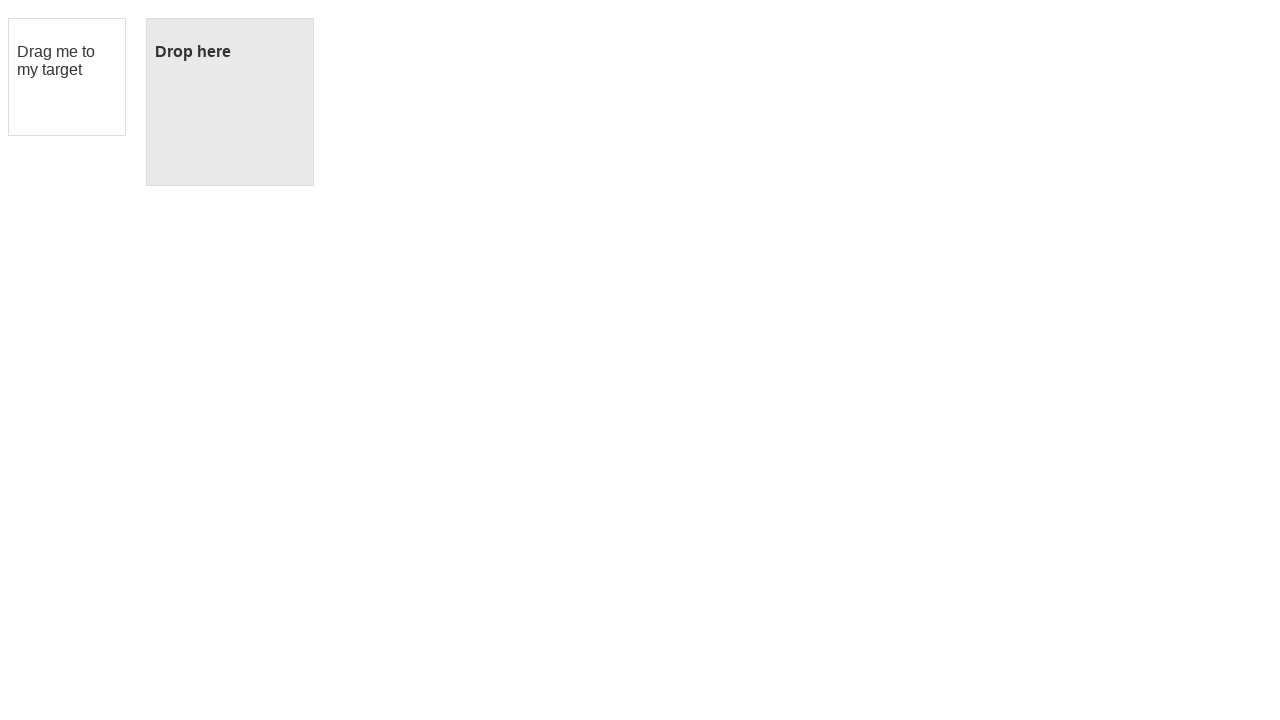

Located droppable element with id 'droppable'
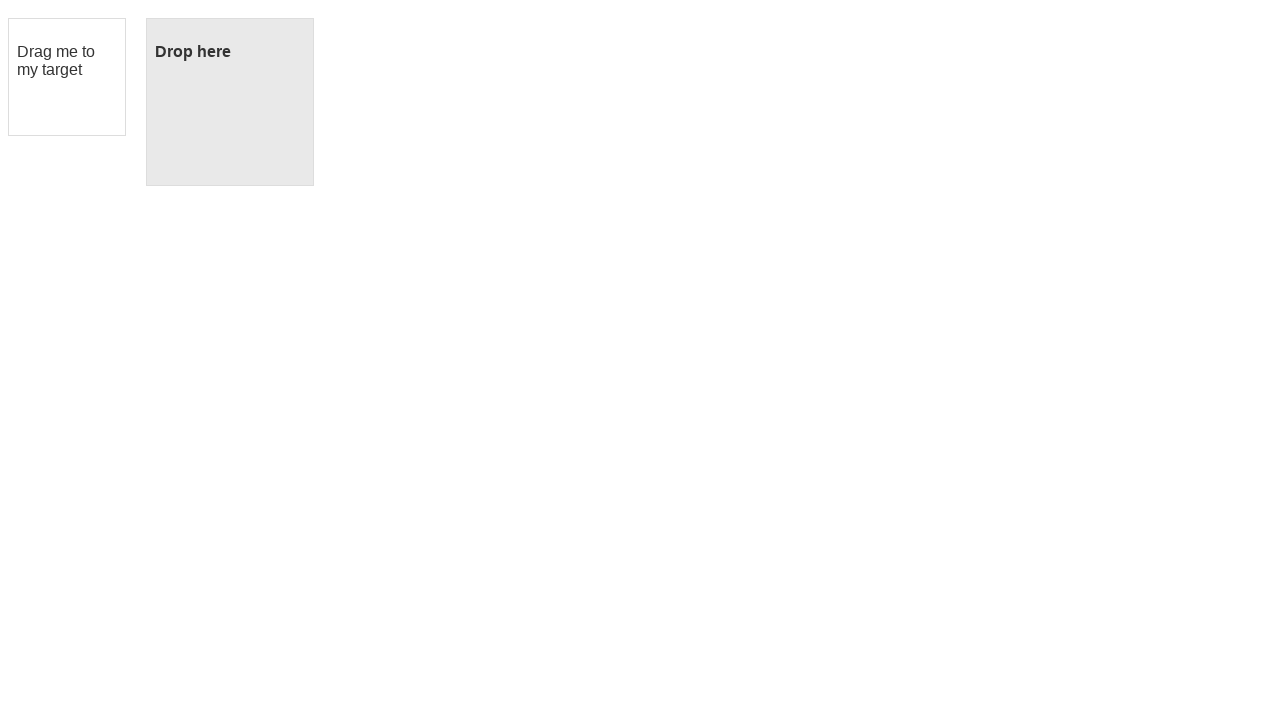

Dragged element from source to destination successfully at (230, 102)
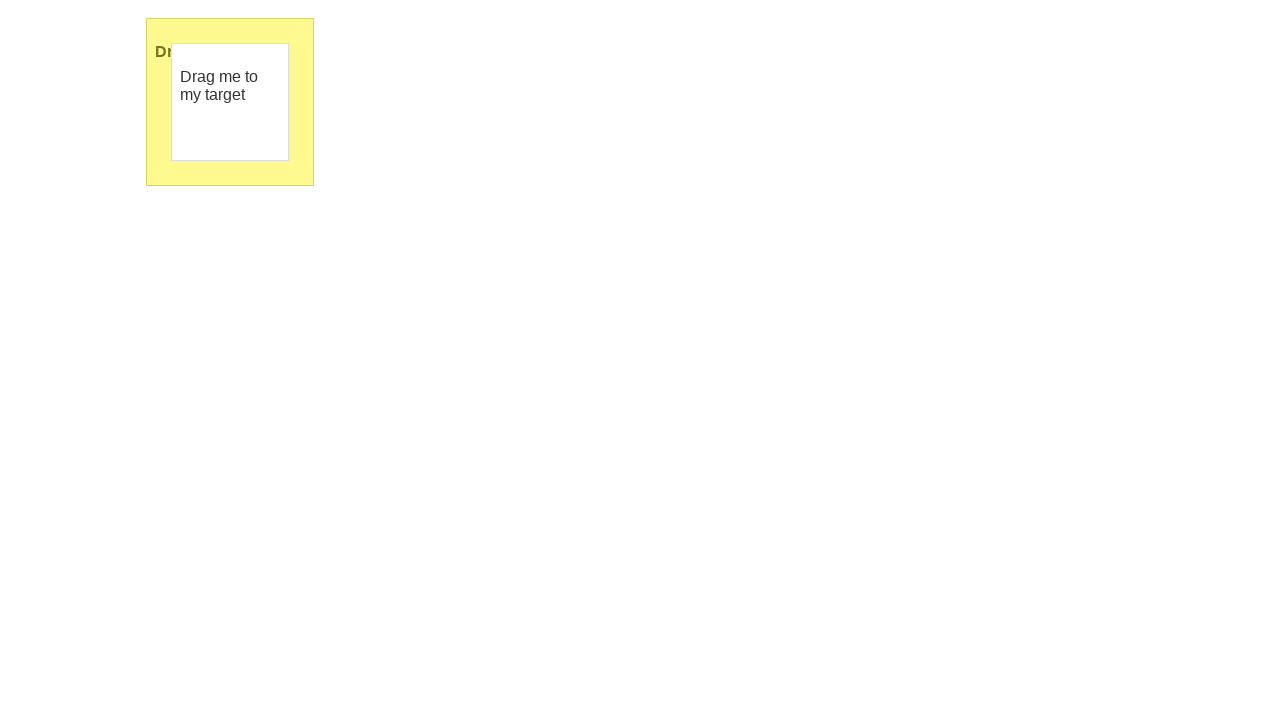

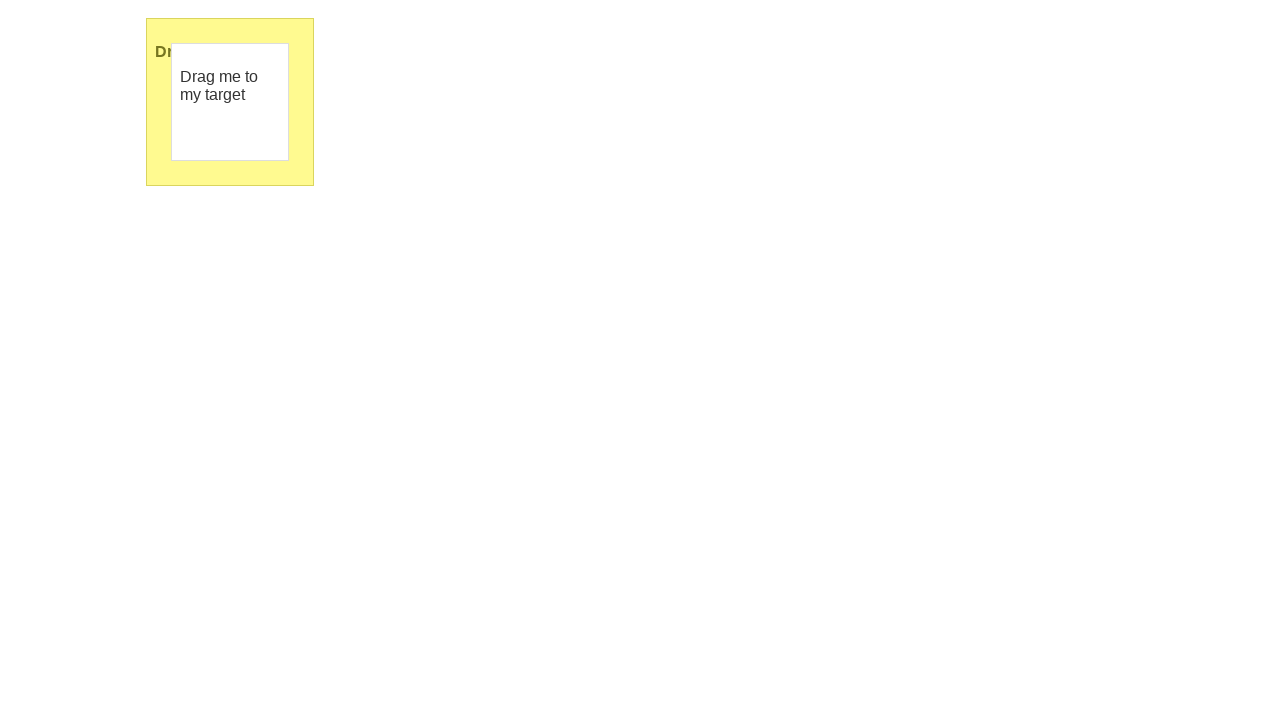